Tests clearing the completed state of all items by toggling the mark-all checkbox

Starting URL: https://demo.playwright.dev/todomvc

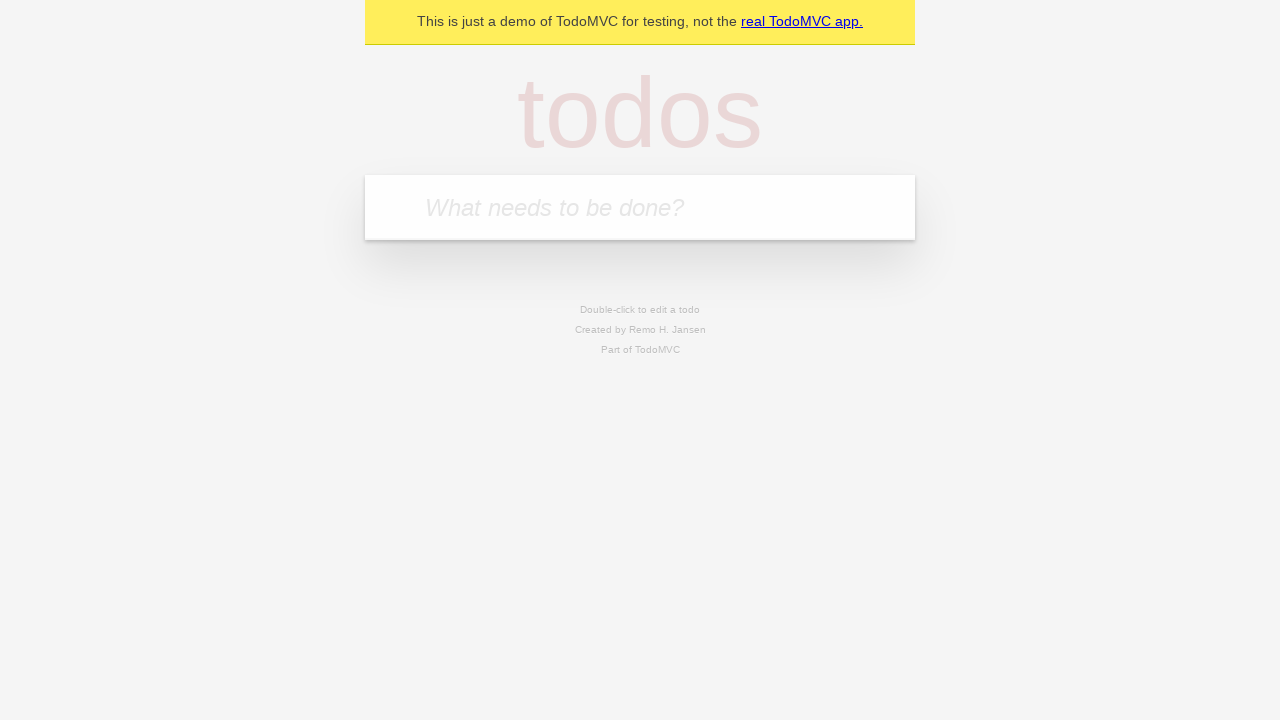

Filled first todo: 'buy some cheese' on .new-todo
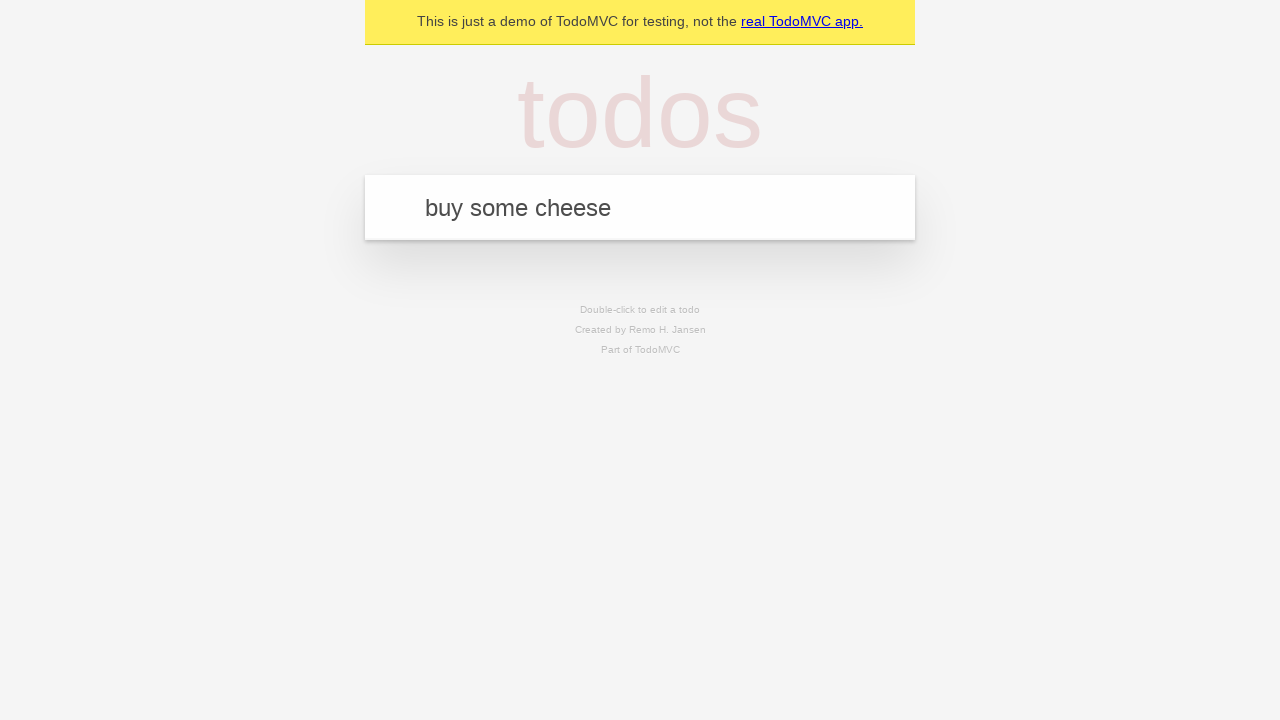

Pressed Enter to add first todo on .new-todo
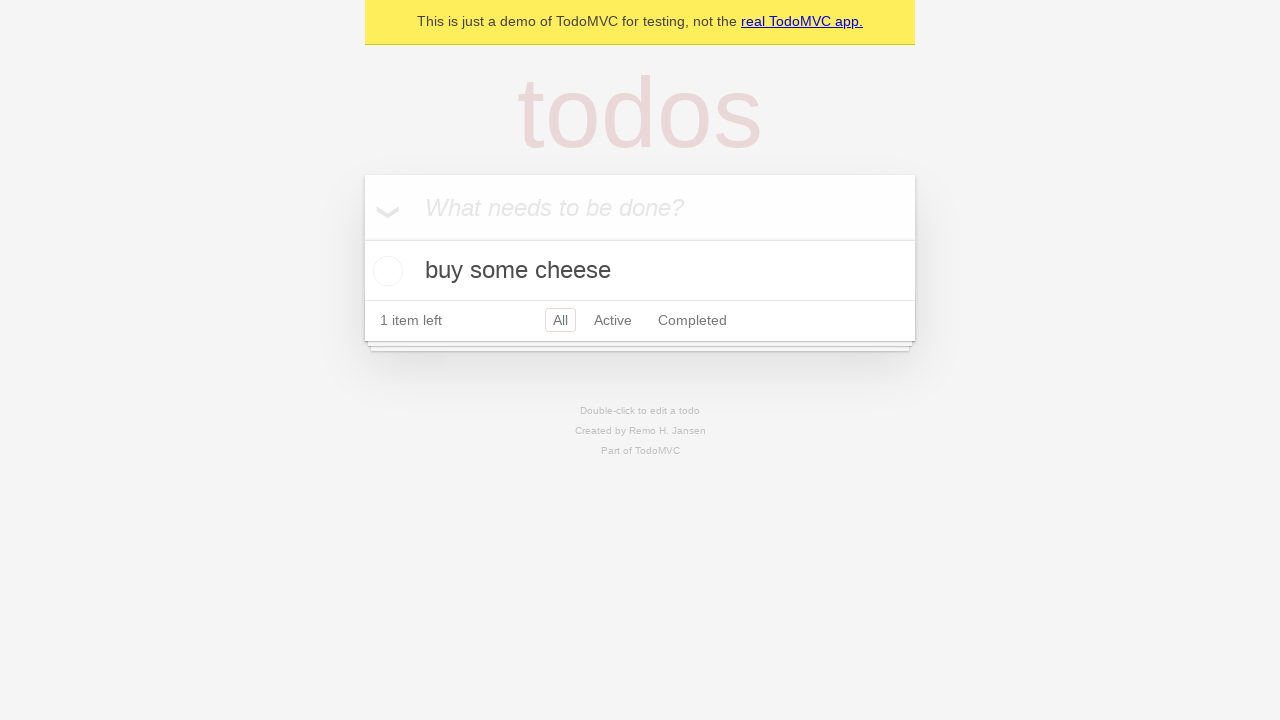

Filled second todo: 'feed the cat' on .new-todo
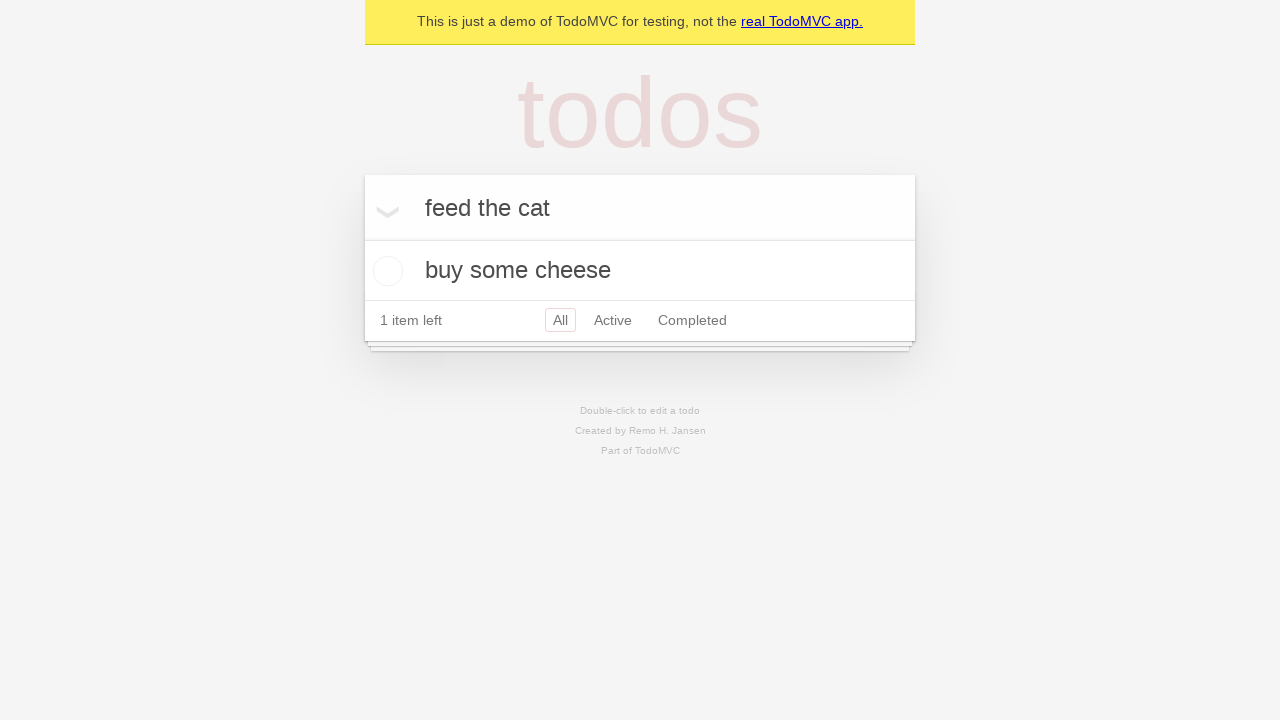

Pressed Enter to add second todo on .new-todo
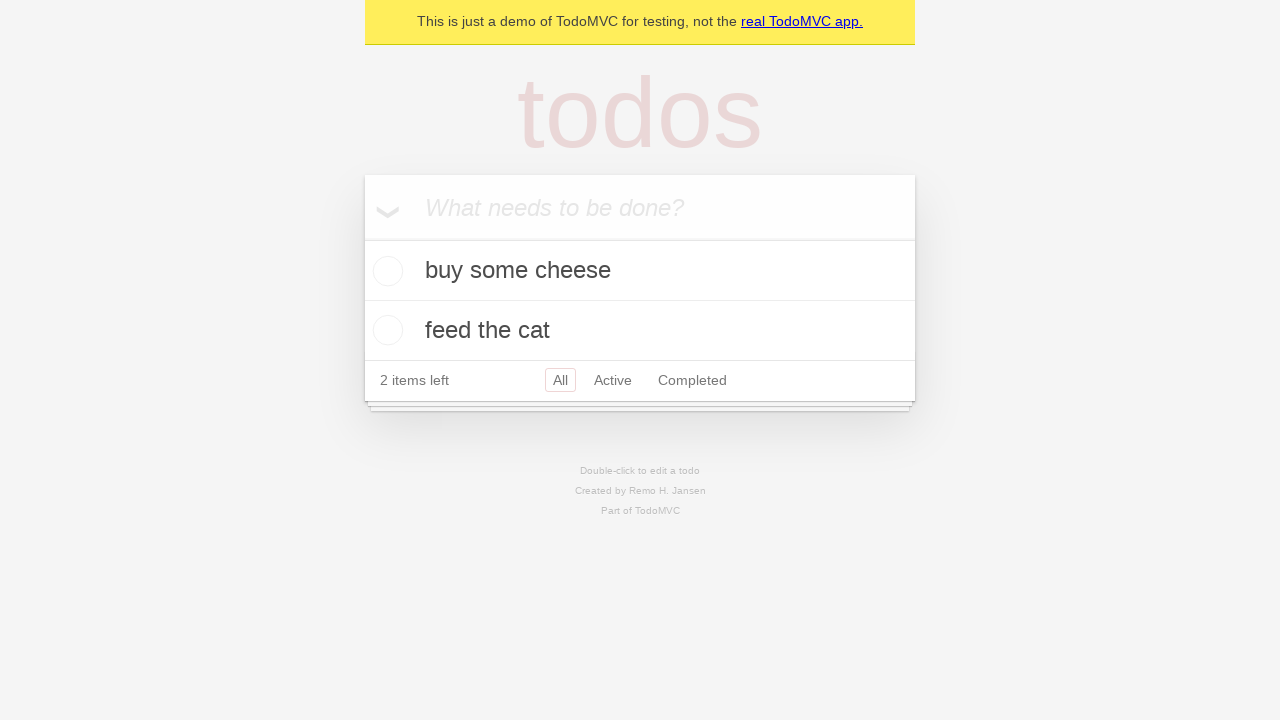

Filled third todo: 'book a doctors appointment' on .new-todo
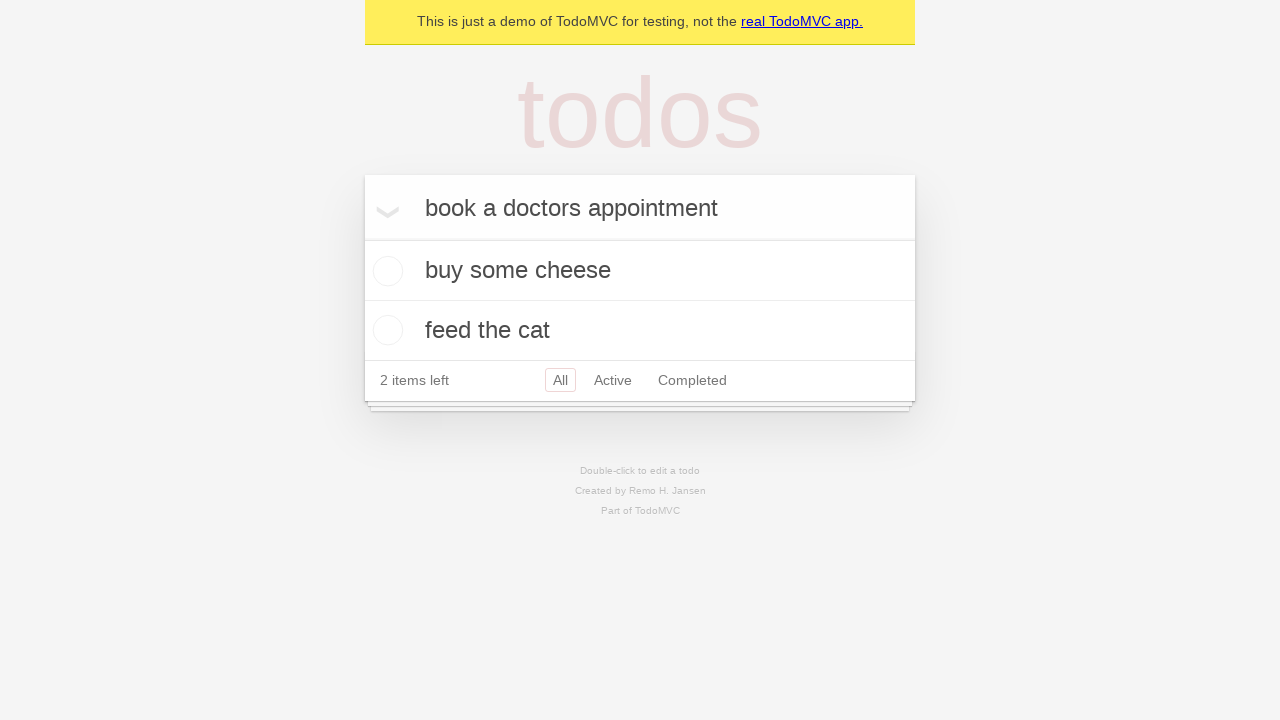

Pressed Enter to add third todo on .new-todo
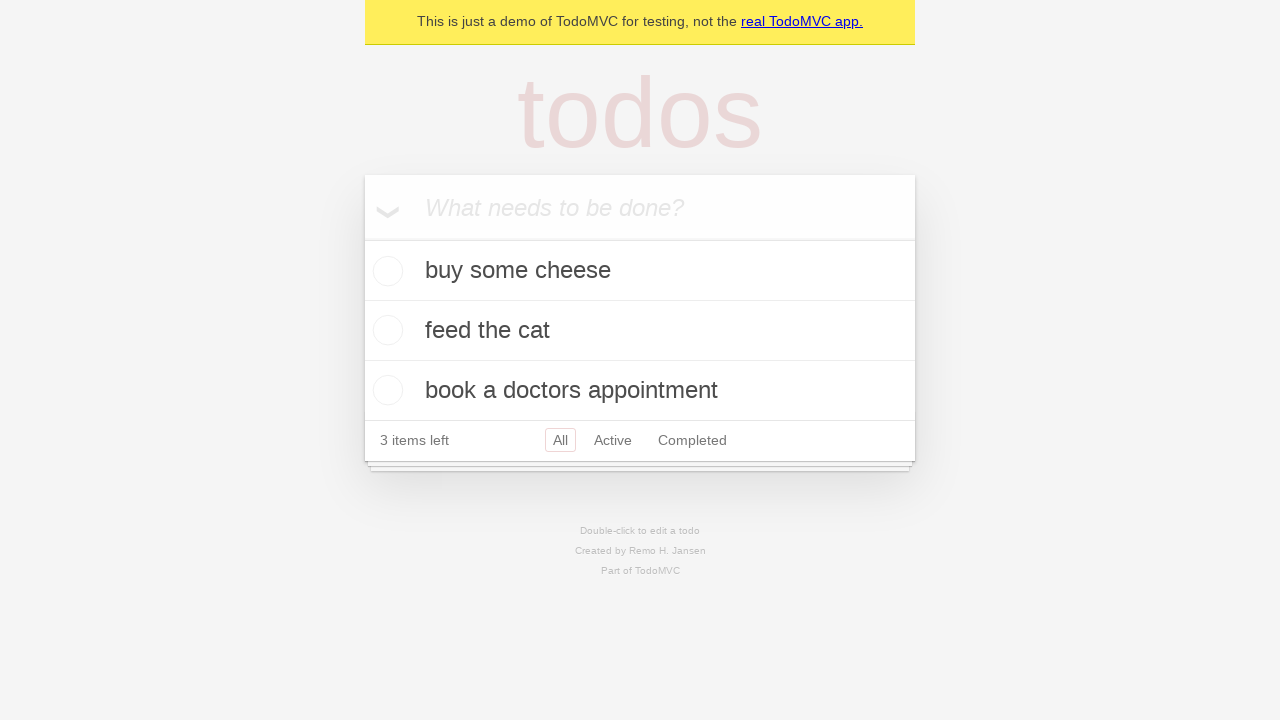

Clicked toggle-all checkbox to mark all todos as complete at (362, 238) on .toggle-all
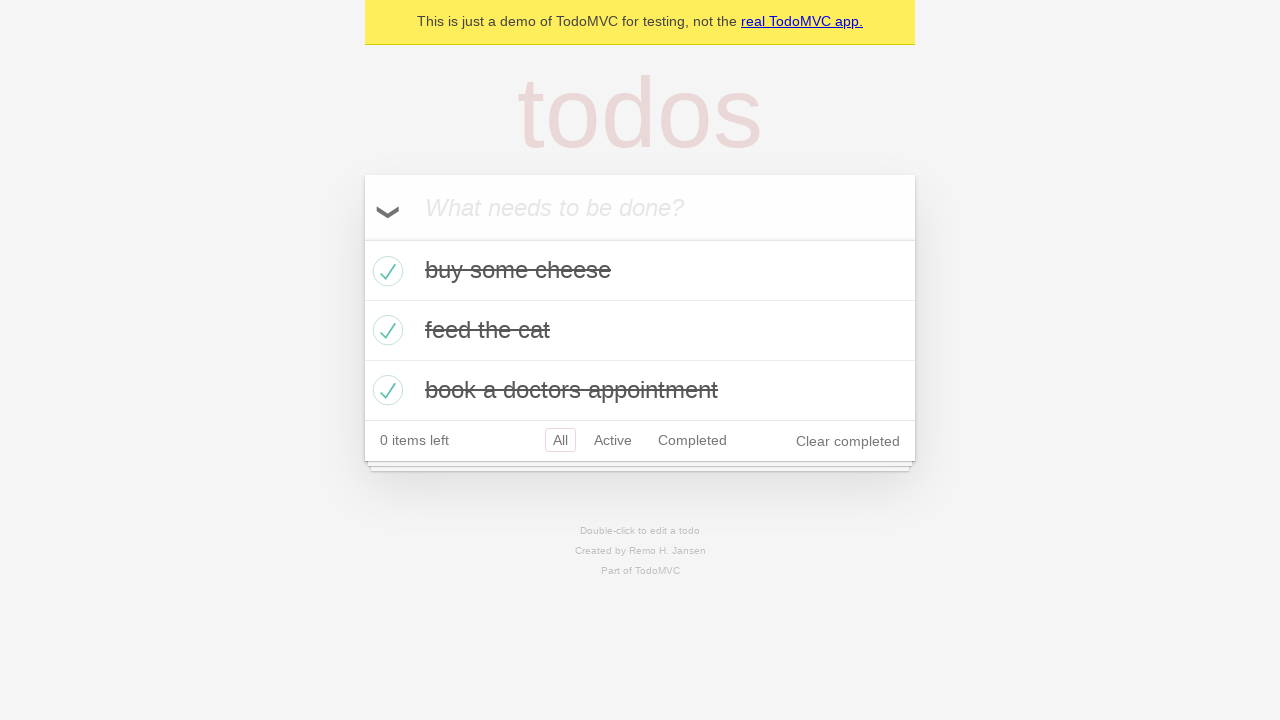

Clicked toggle-all checkbox to unmark all todos as complete at (362, 238) on .toggle-all
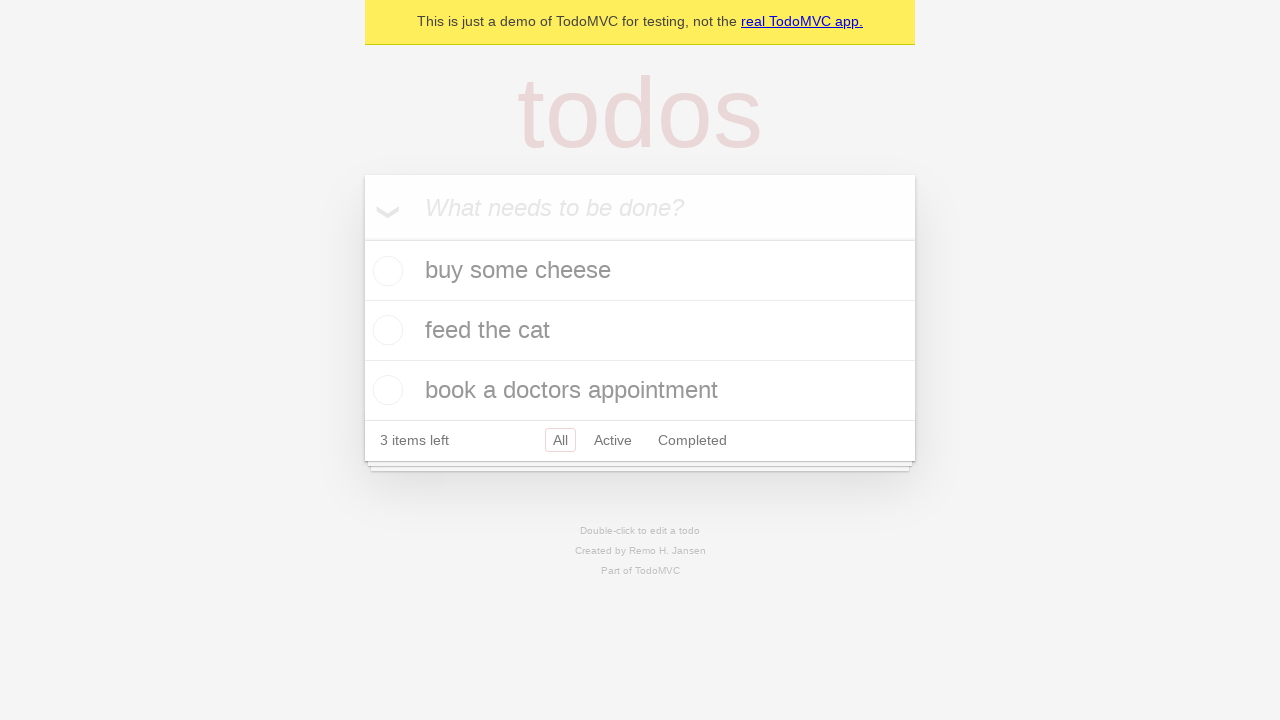

Verified todo item 1 is not marked as completed
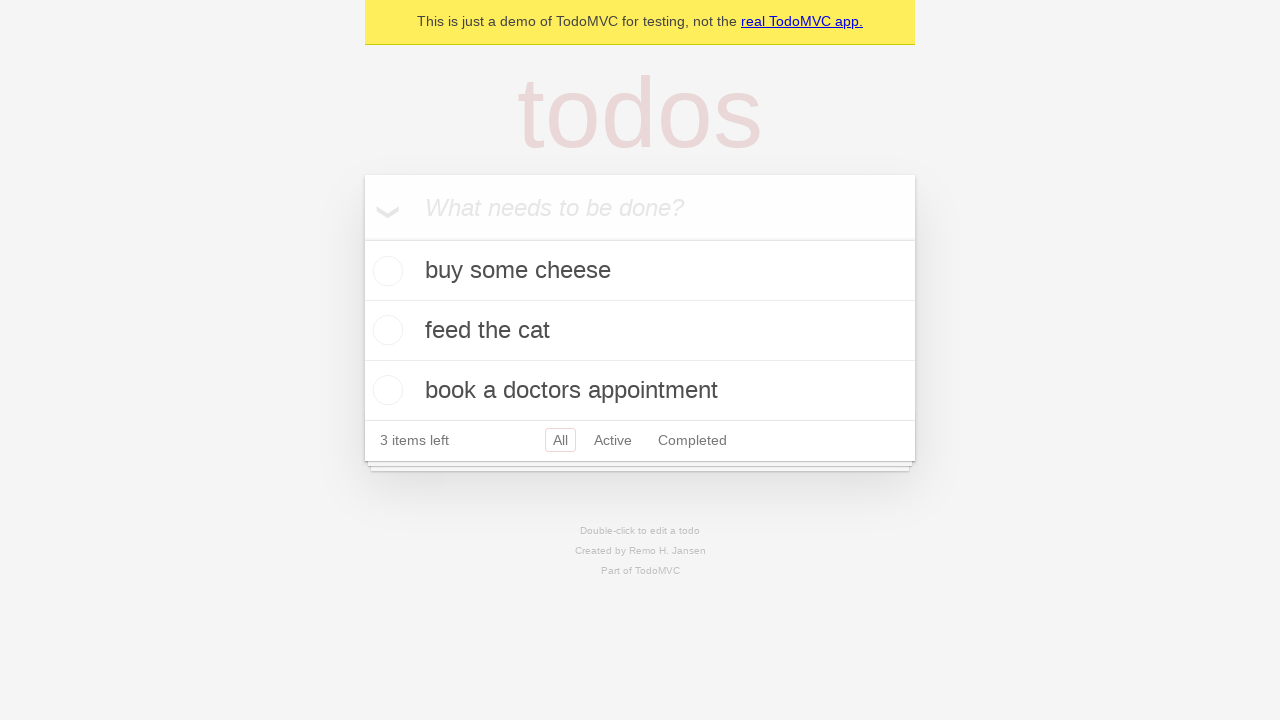

Verified todo item 2 is not marked as completed
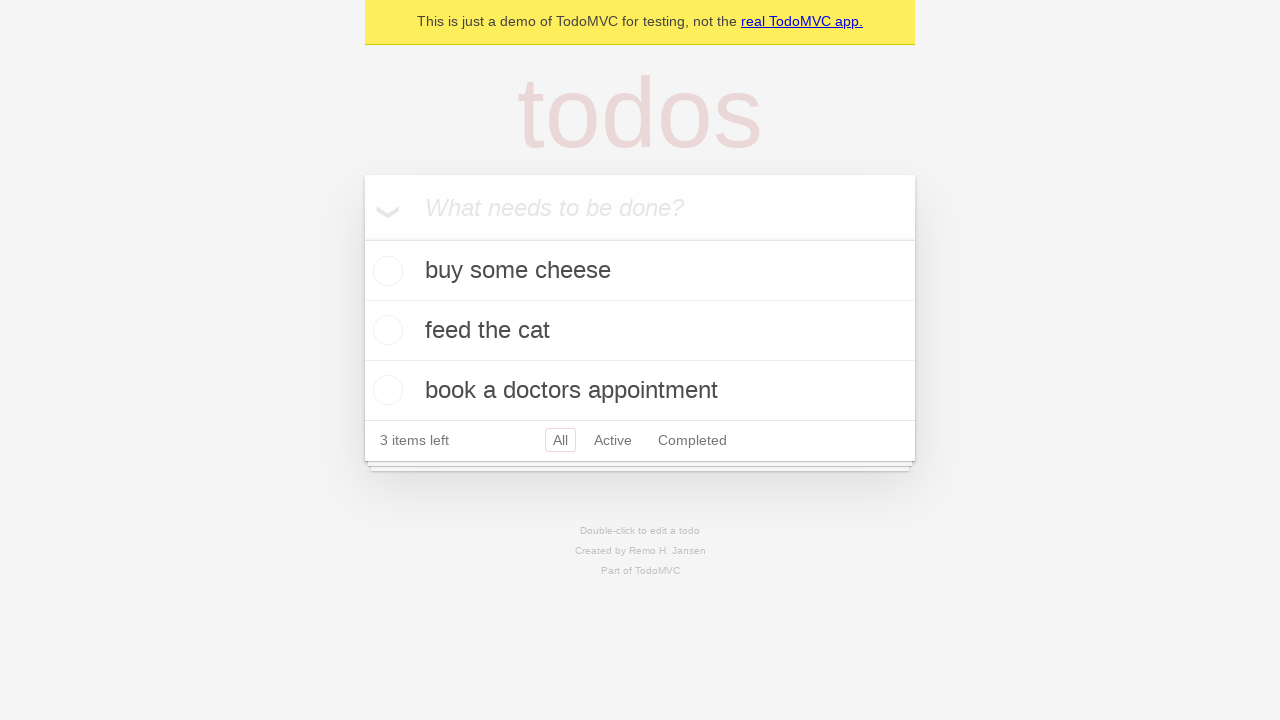

Verified todo item 3 is not marked as completed
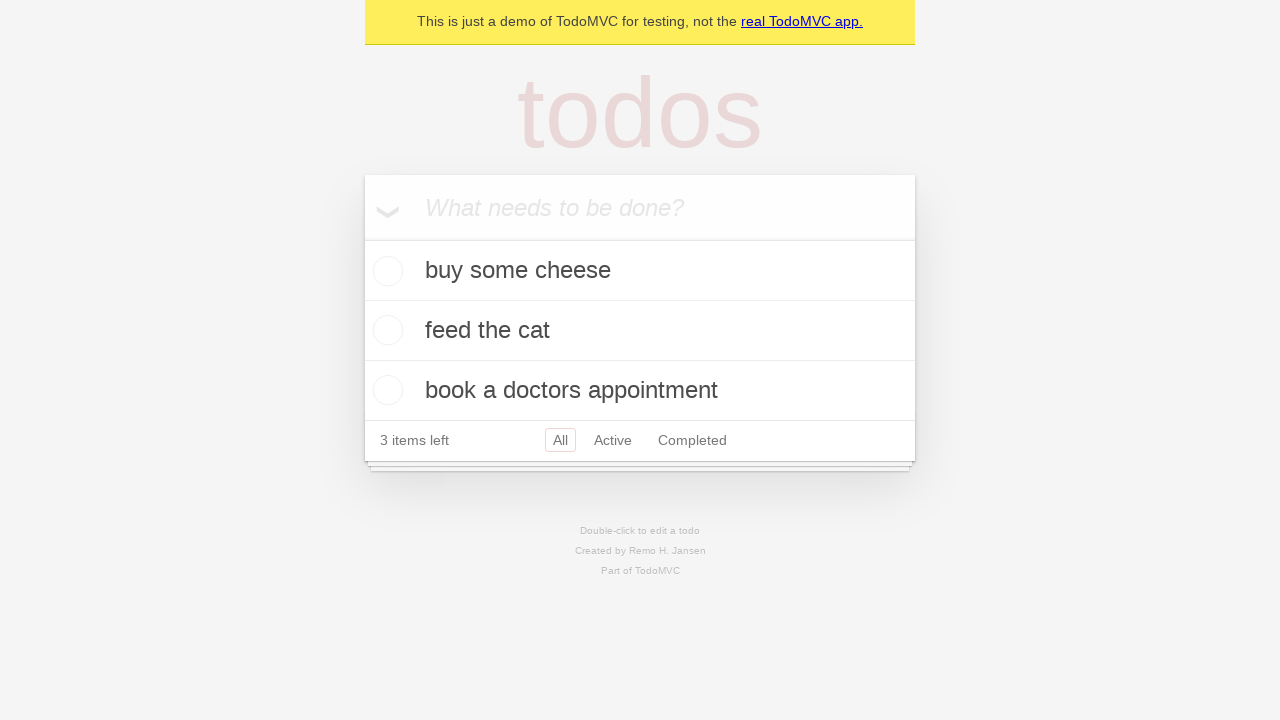

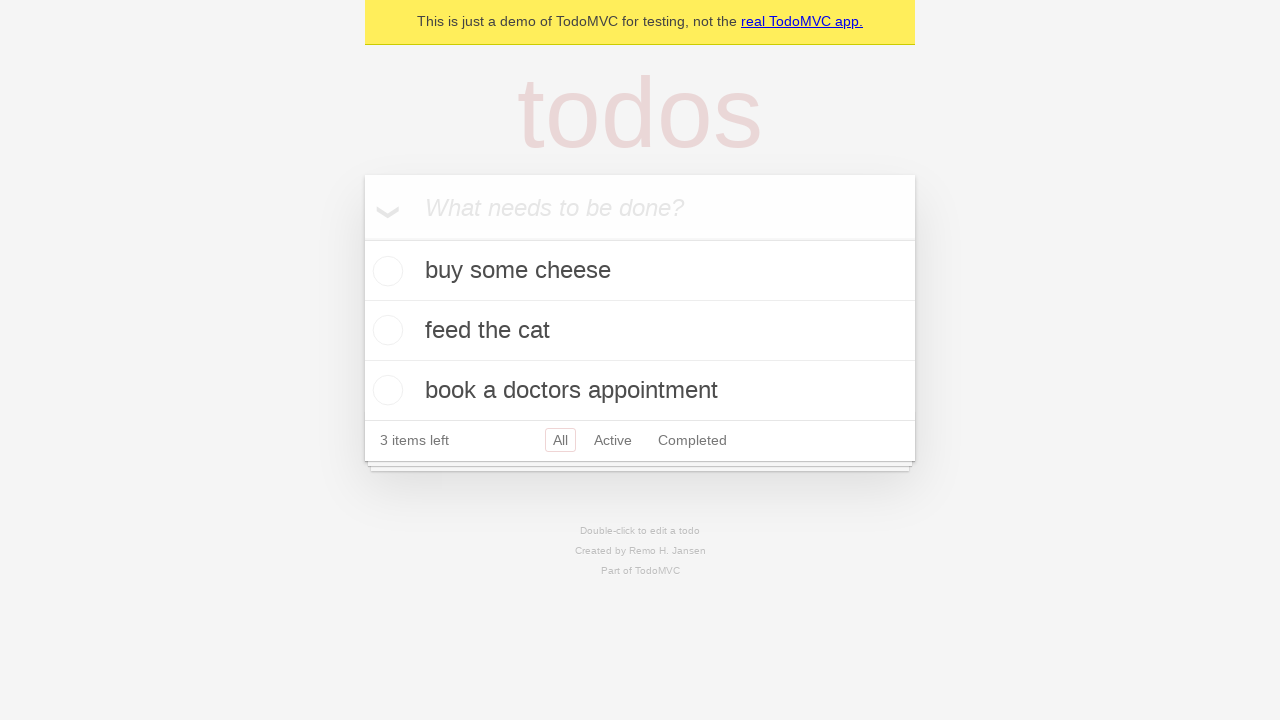